Tests browser window handling by clicking a link that opens a new window, switching to the child window to verify it contains "New Window" text, then switching back to the parent window.

Starting URL: http://the-internet.herokuapp.com/windows

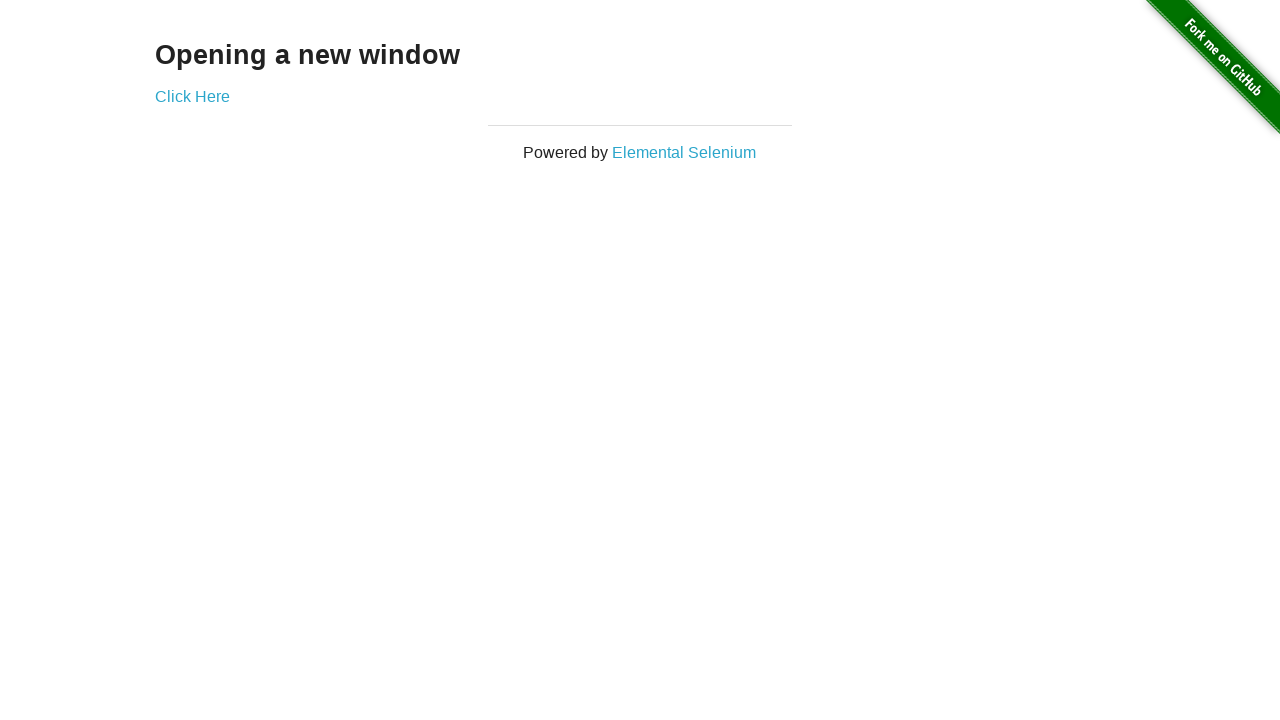

Clicked 'Click Here' link to open new window at (192, 96) on xpath=//a[normalize-space()='Click Here']
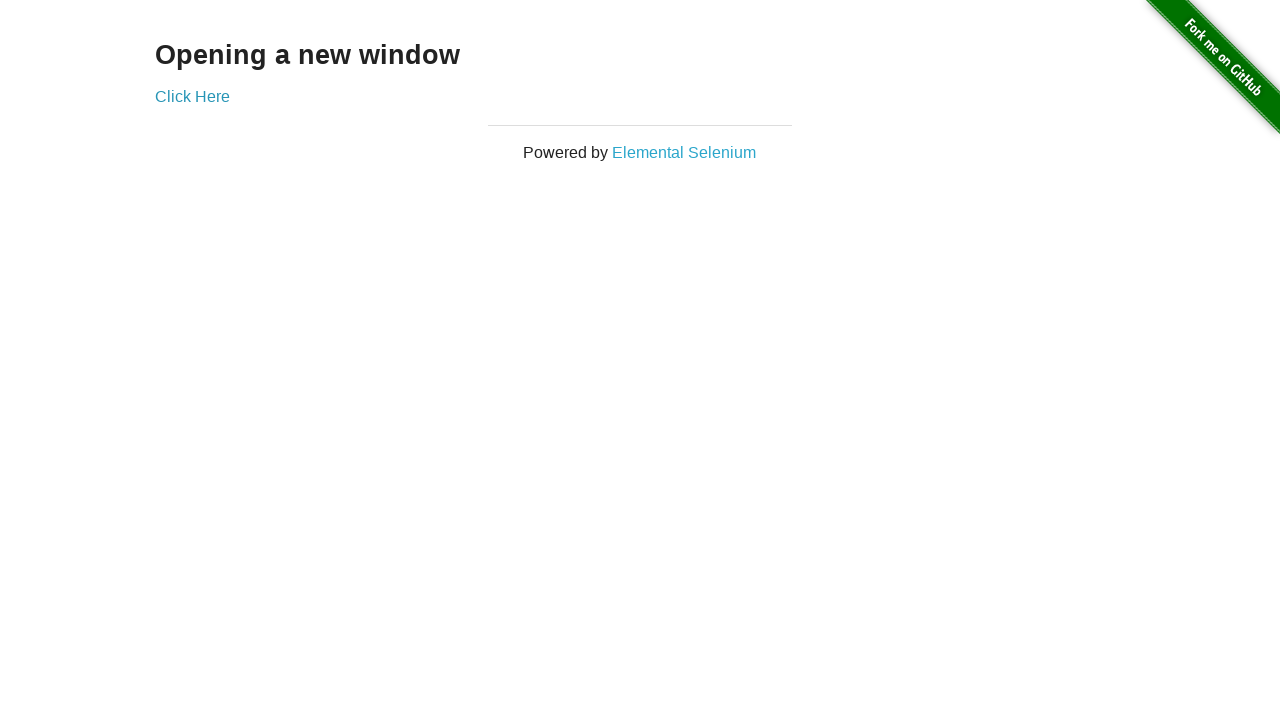

Captured new window/page object
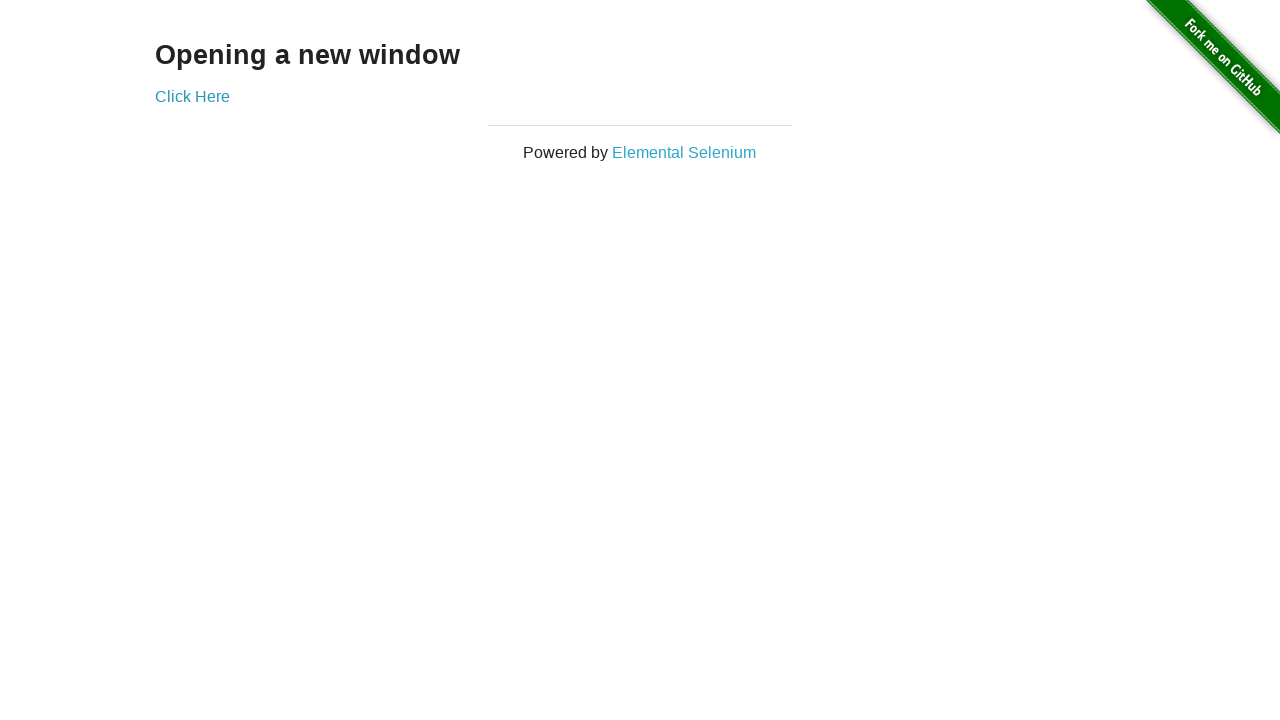

New window finished loading
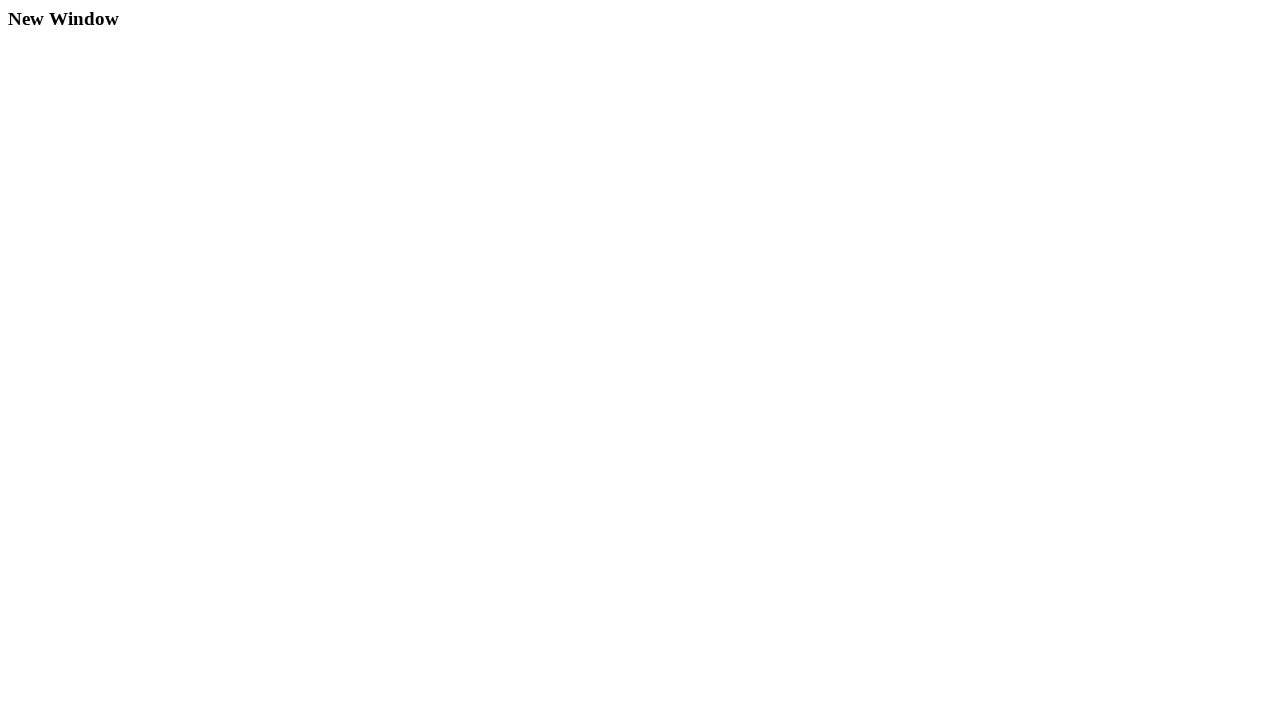

Verified 'New Window' text is present in child window
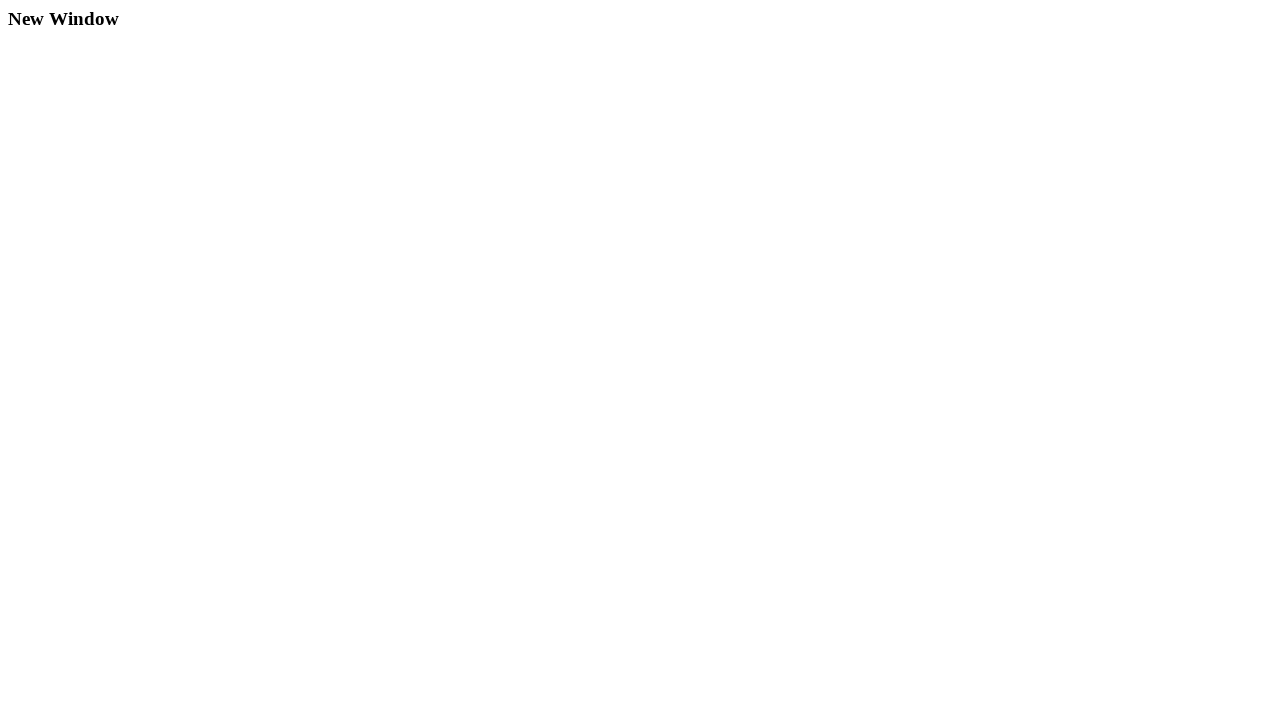

Switched back to parent window
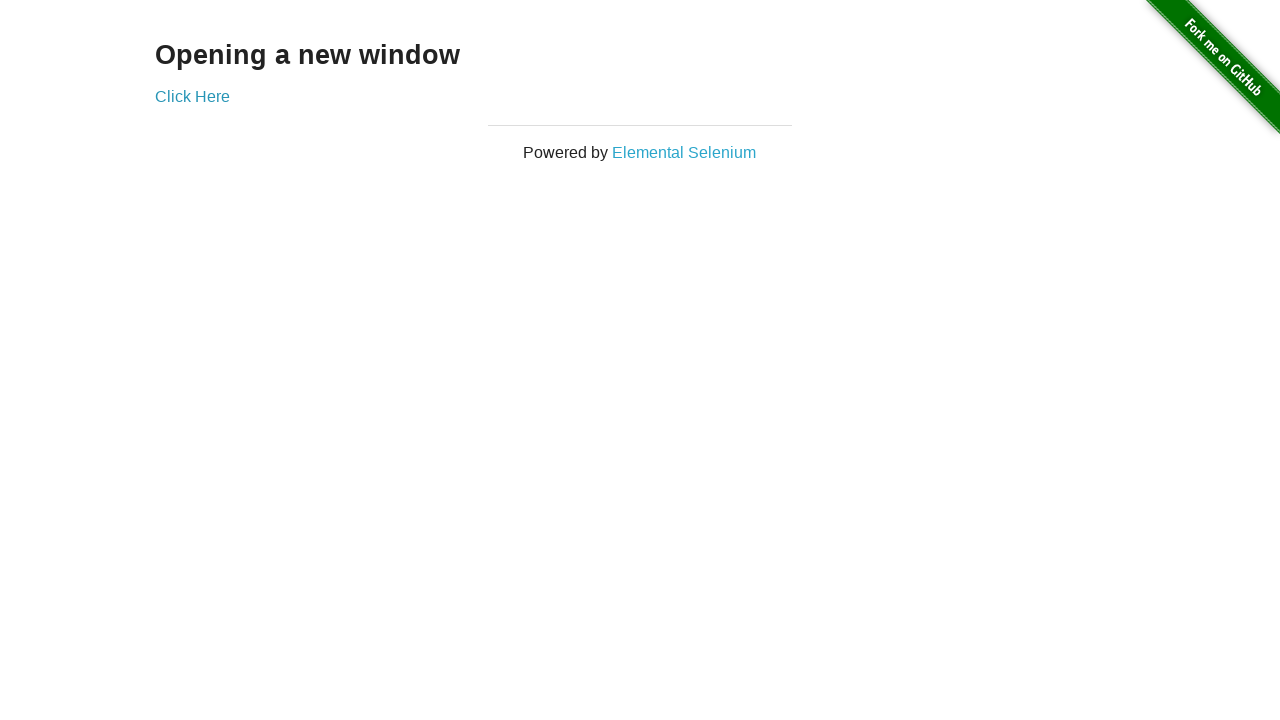

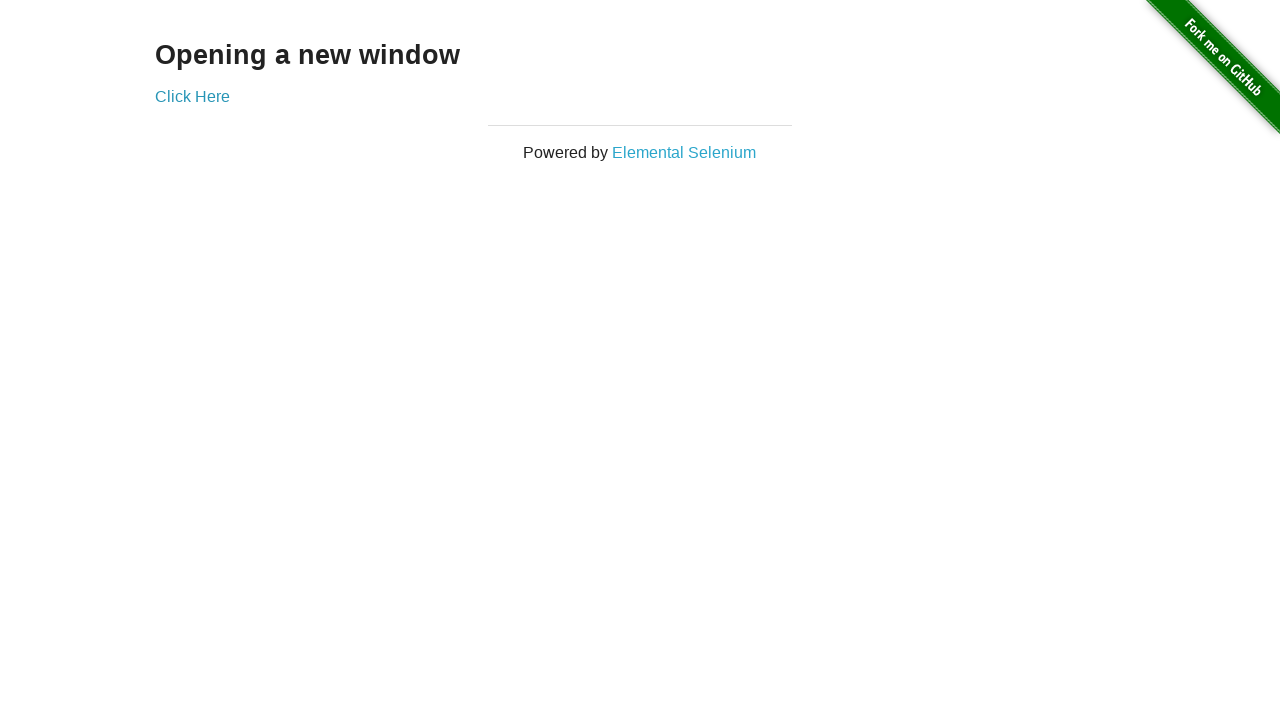